Navigates to RedBus website and waits for an element with id 'foo'

Starting URL: http://redbus.in

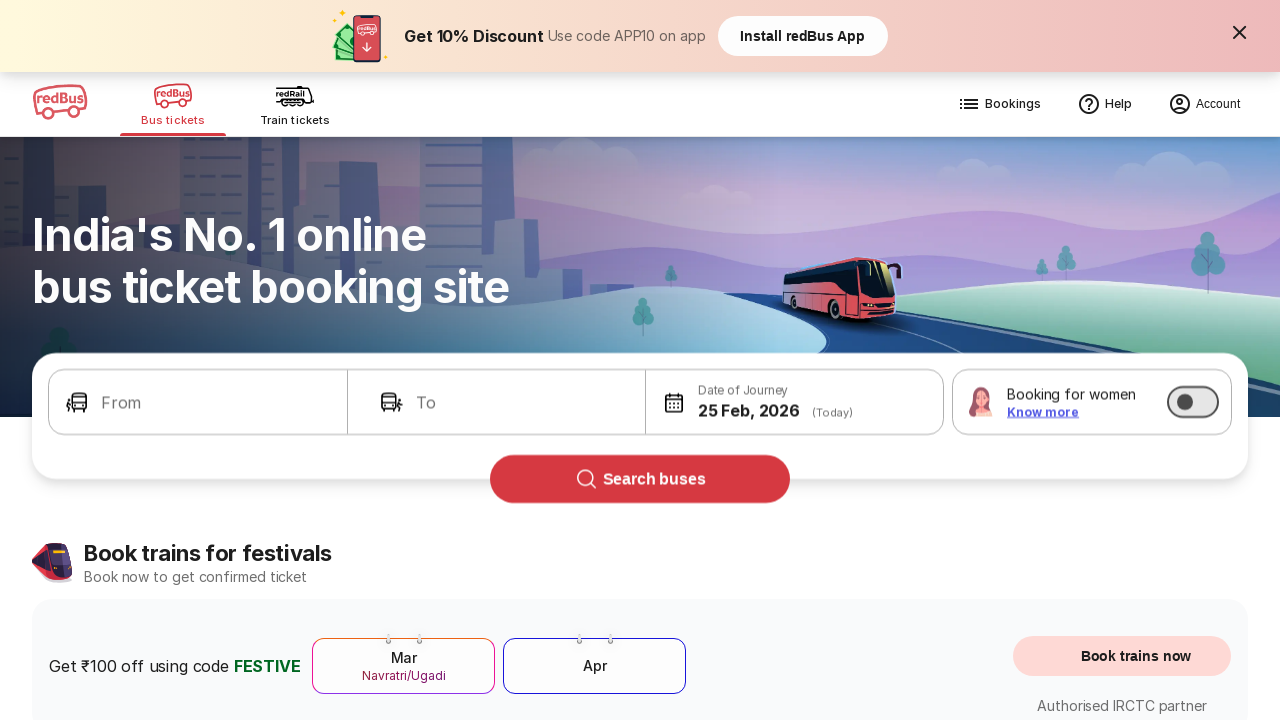

Navigated to RedBus website at http://redbus.in
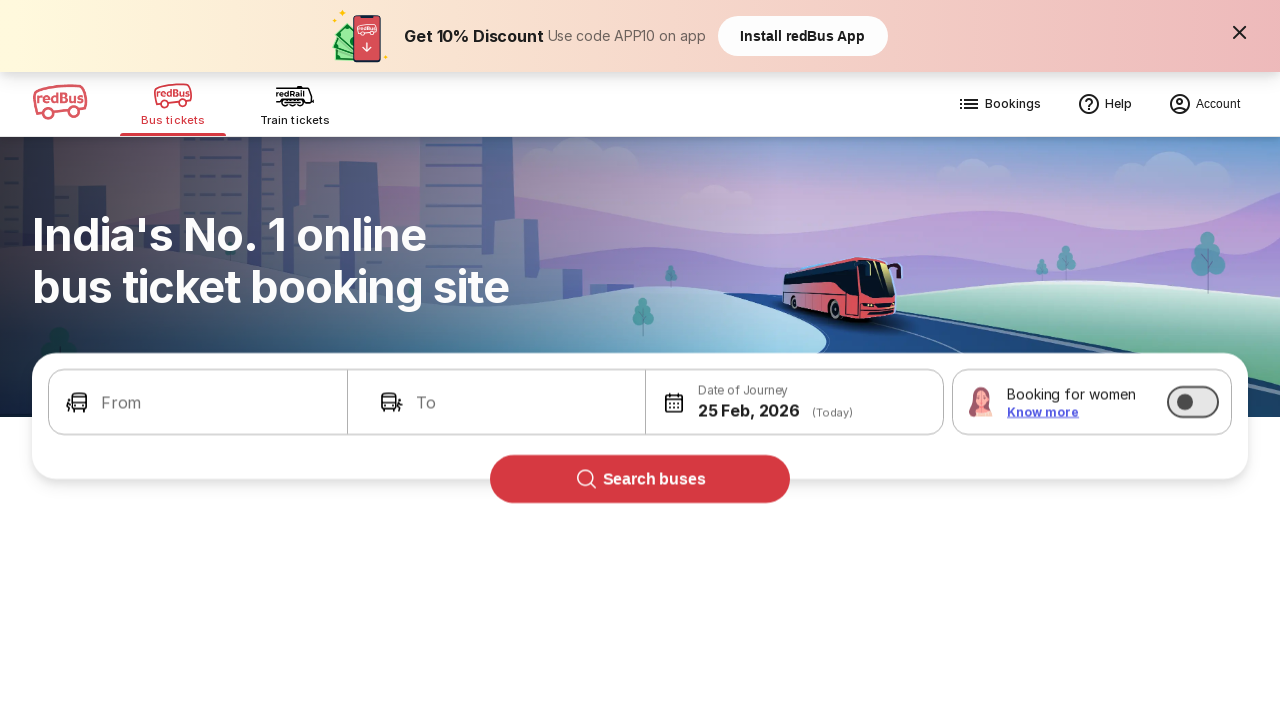

Element with id 'foo' not found within timeout period
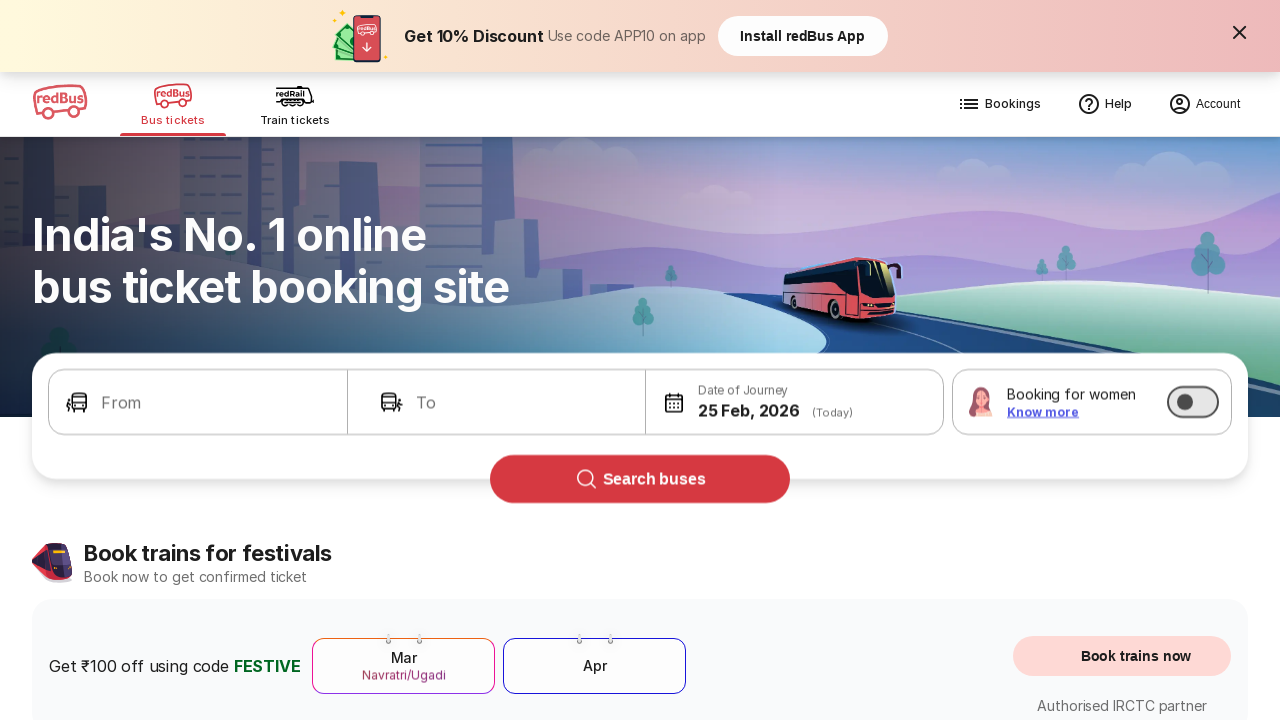

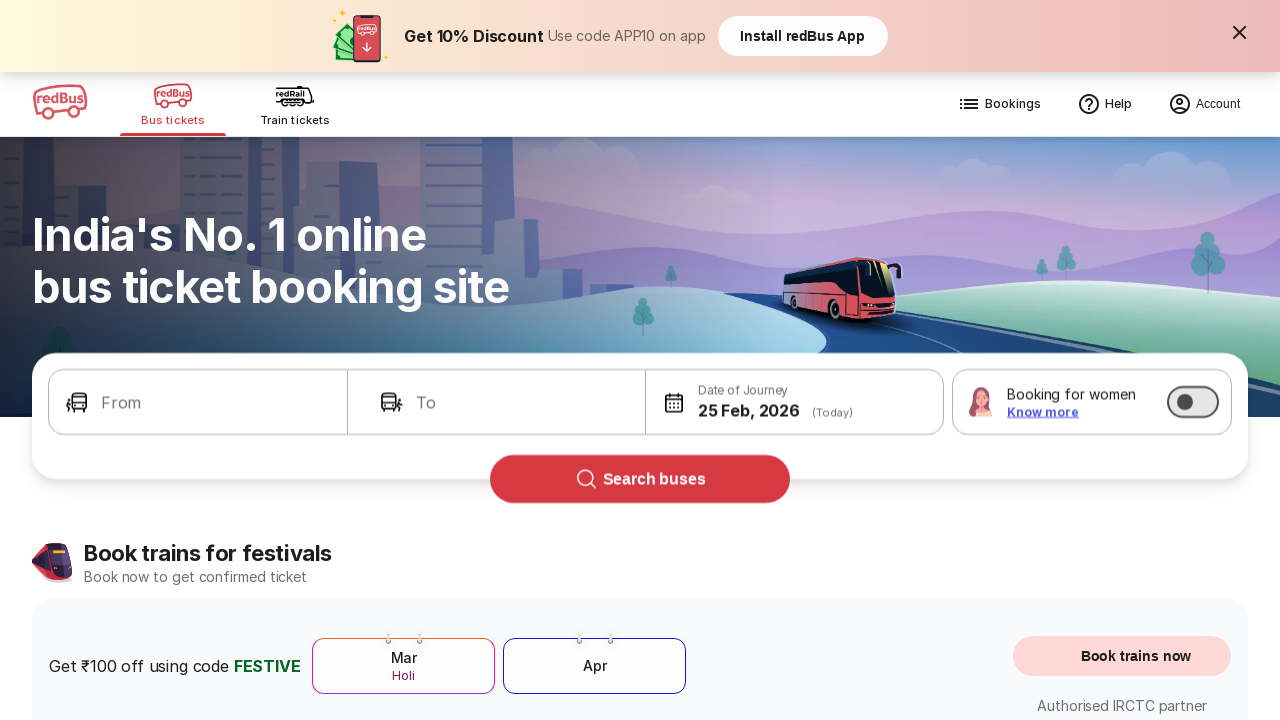